Tests autocomplete functionality by typing partial text "ind" into an autocomplete input field and using keyboard navigation (arrow down) to select from suggestions.

Starting URL: http://qaclickacademy.com/practice.php

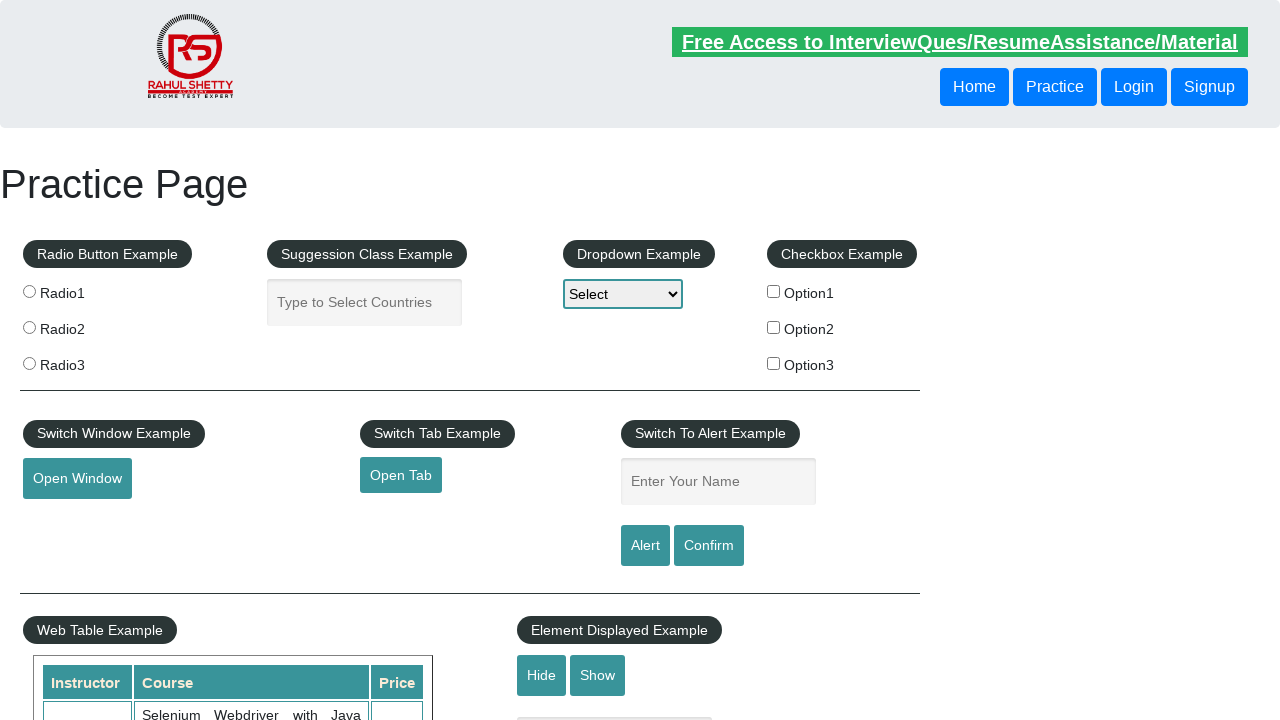

Typed 'ind' into autocomplete input field on #autocomplete
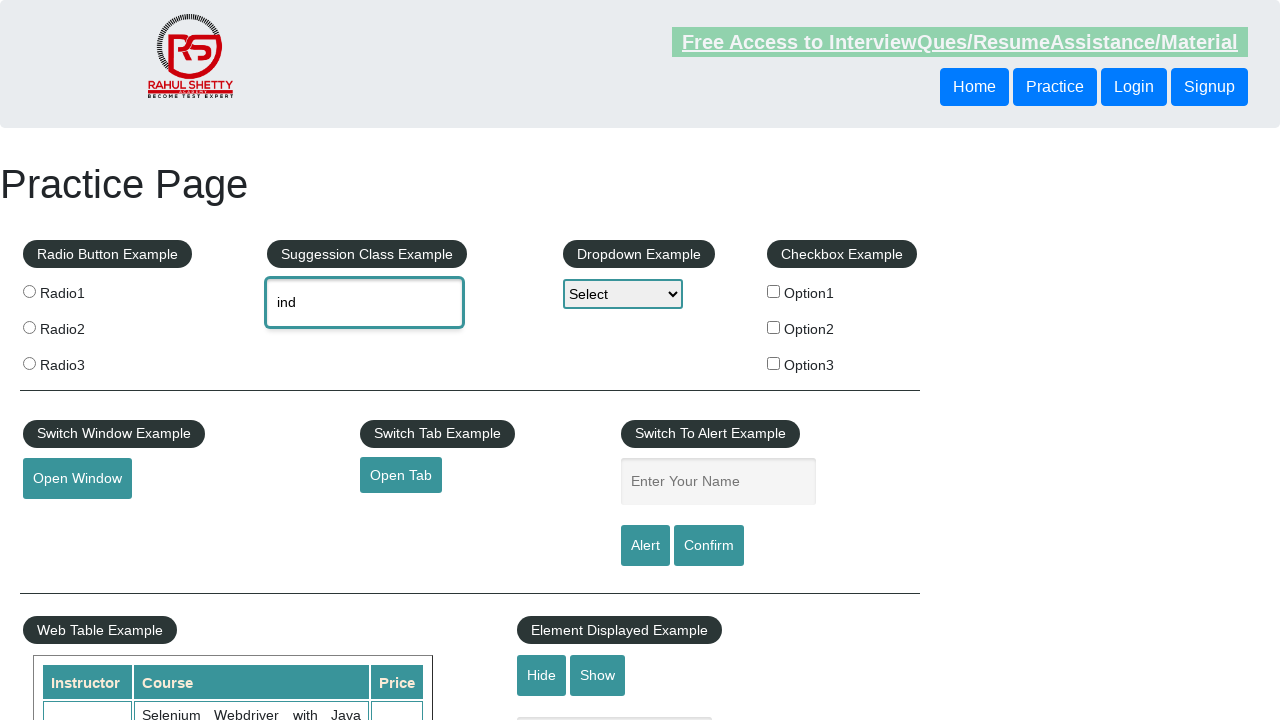

Pressed ArrowDown to navigate to first suggestion on #autocomplete
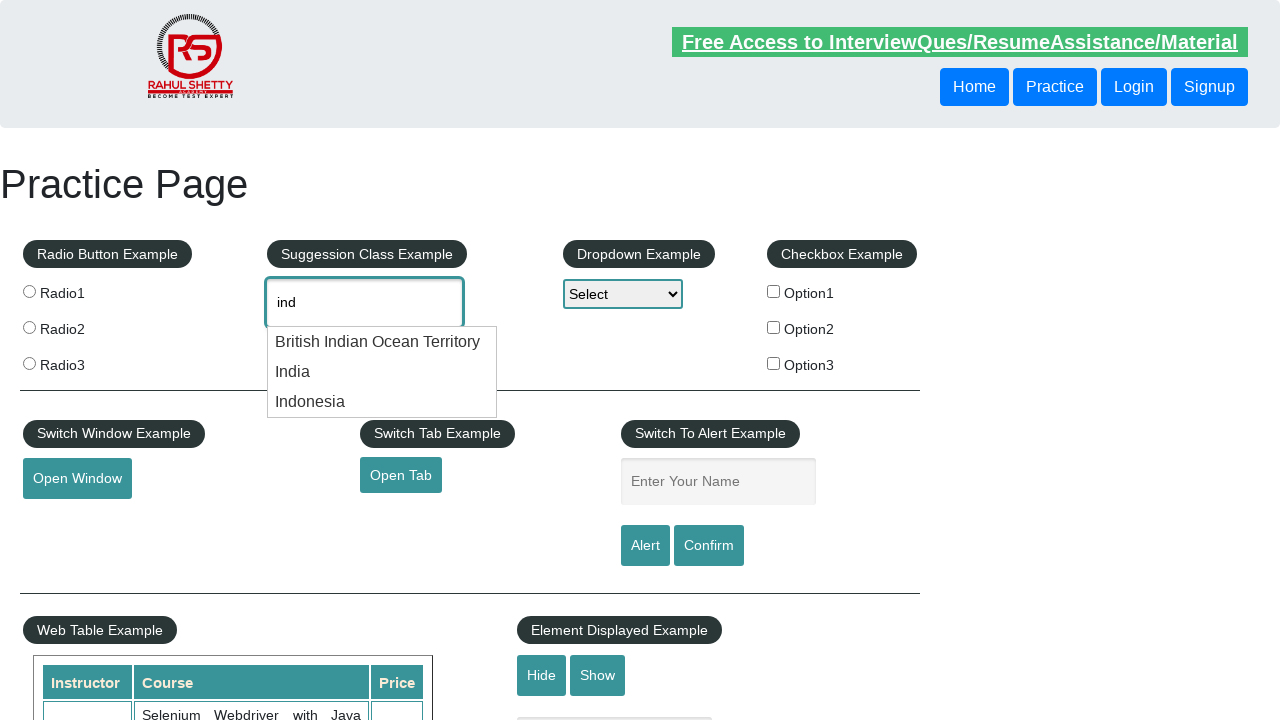

Pressed ArrowDown again to navigate to second suggestion on #autocomplete
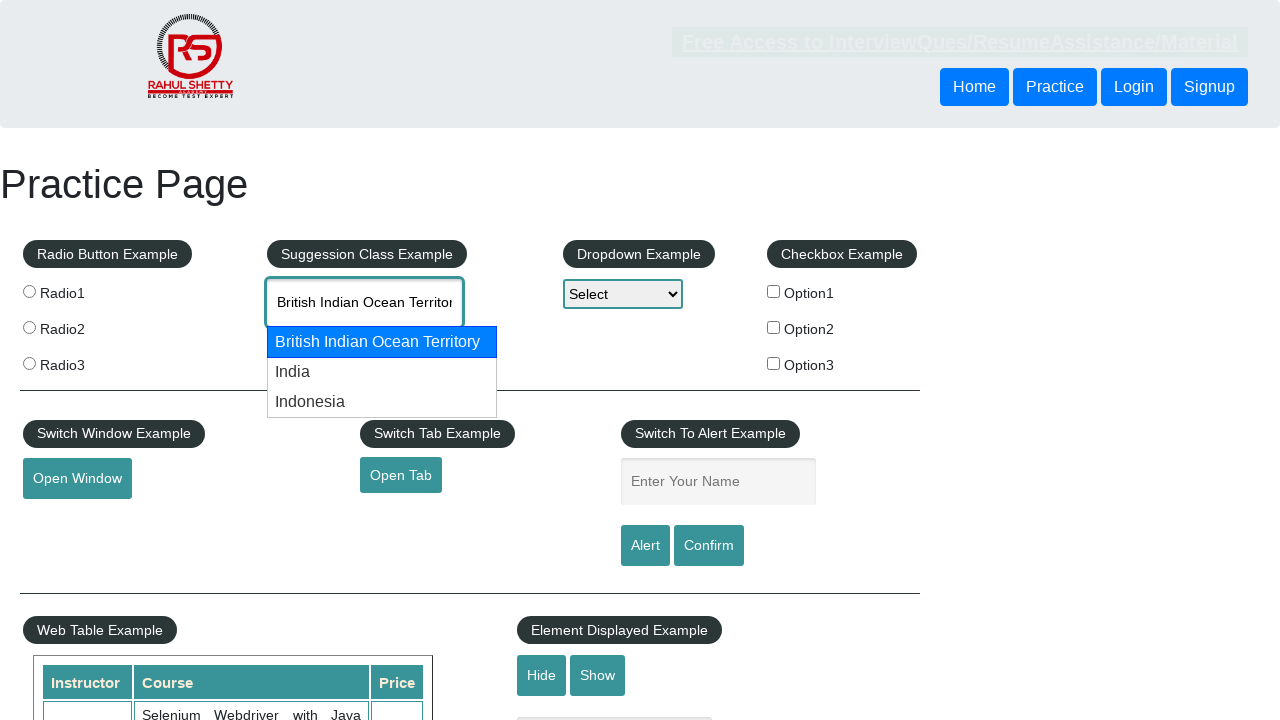

Waited 500ms for selection to register
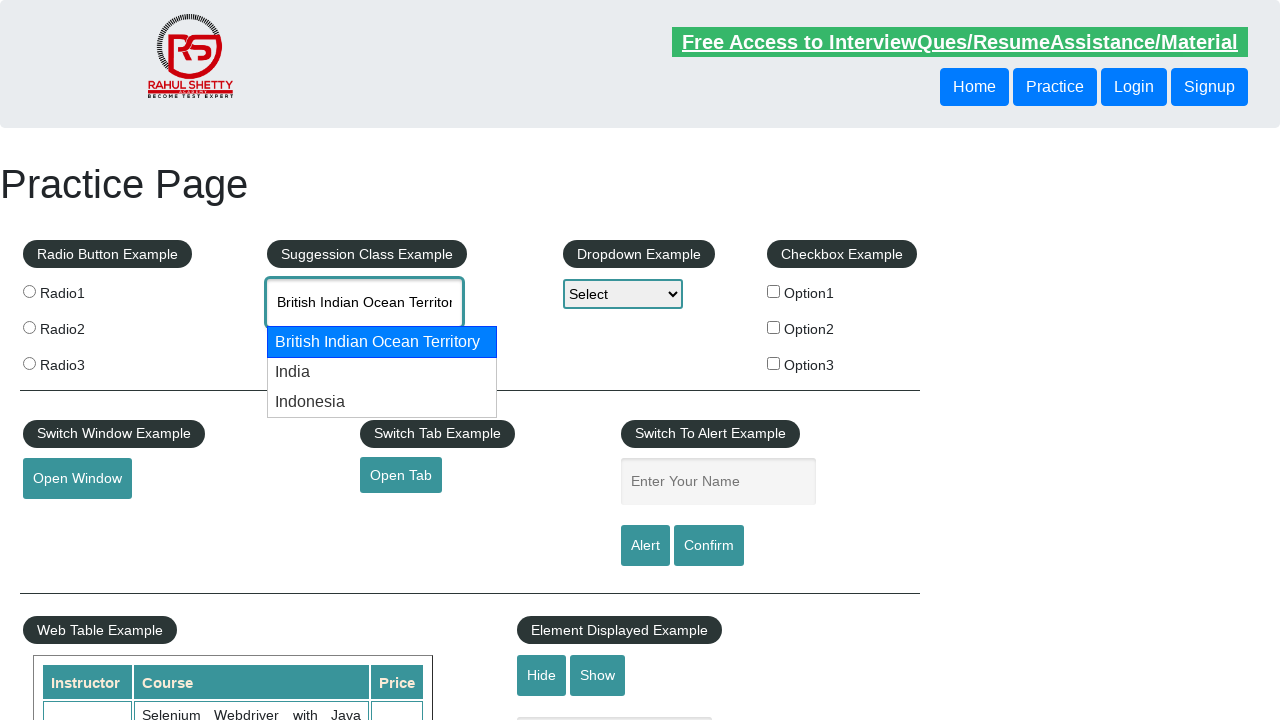

Retrieved autocomplete field value: 'British Indian Ocean Territory'
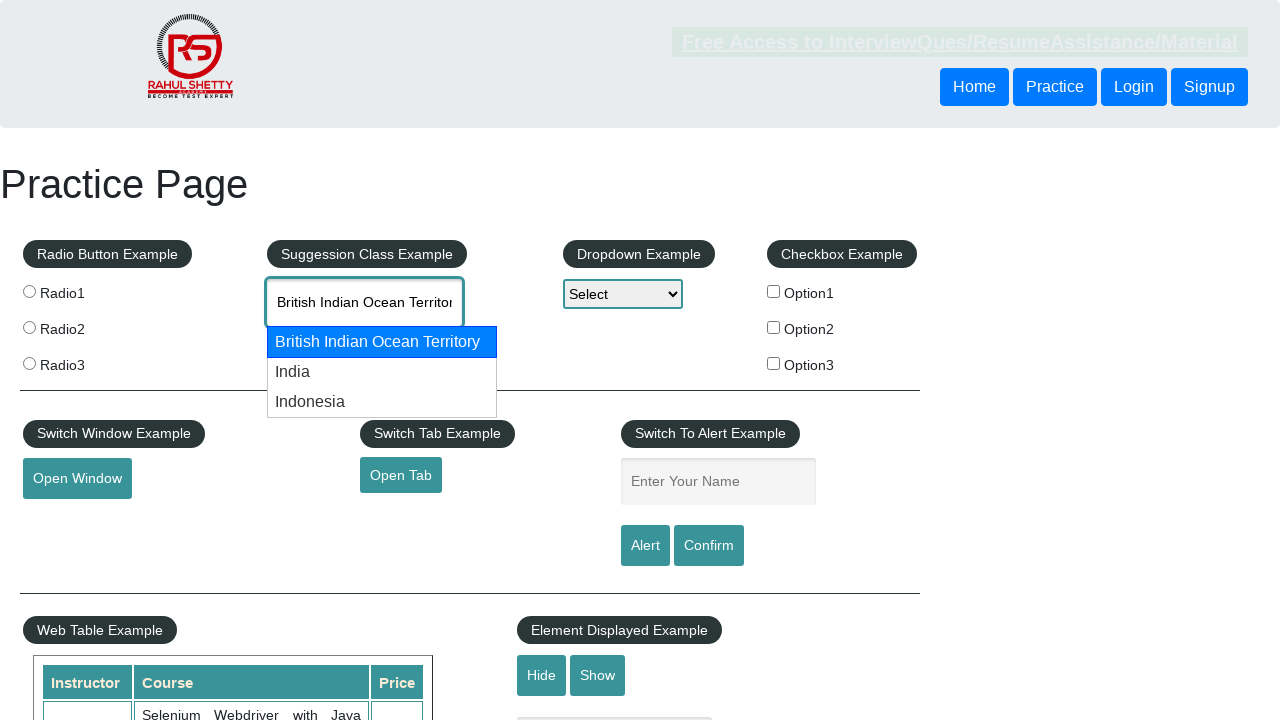

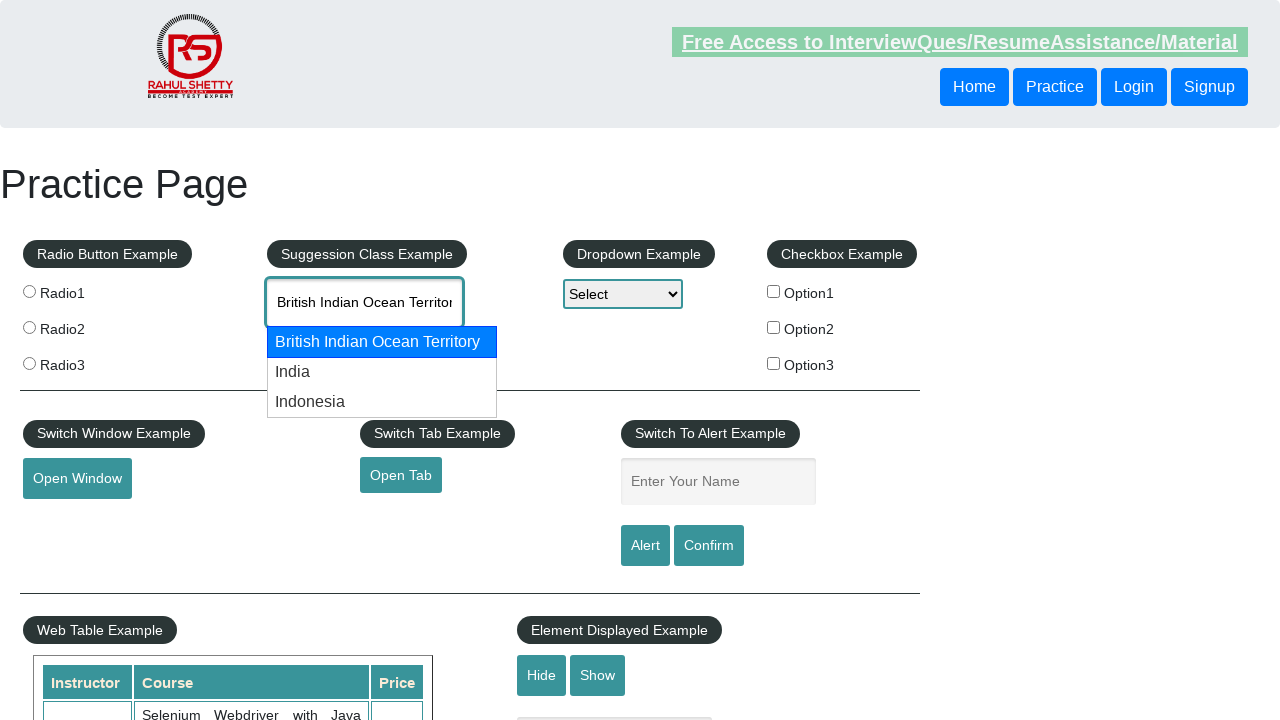